Tests dynamic jQuery menu navigation by clicking through menu items including Enabled, Downloads, and PDF options

Starting URL: https://the-internet.herokuapp.com/jqueryui/menu

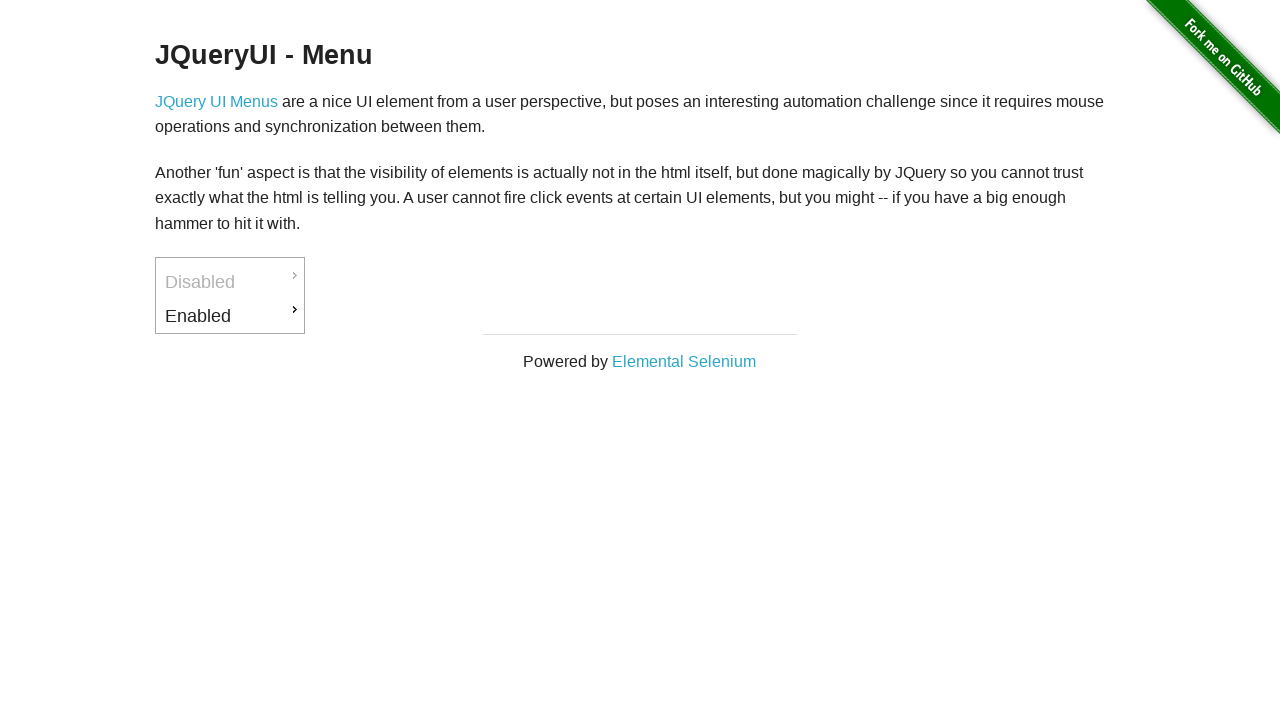

Located Enabled menu item element
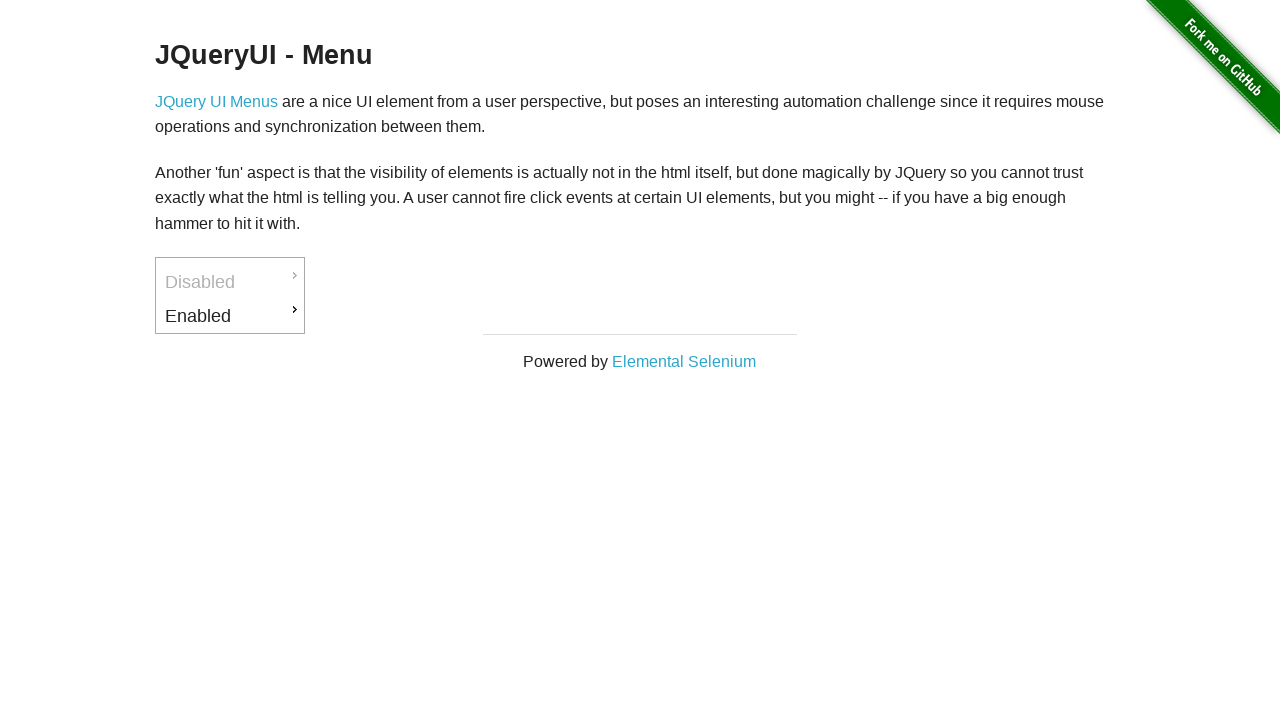

Located Downloads menu item element
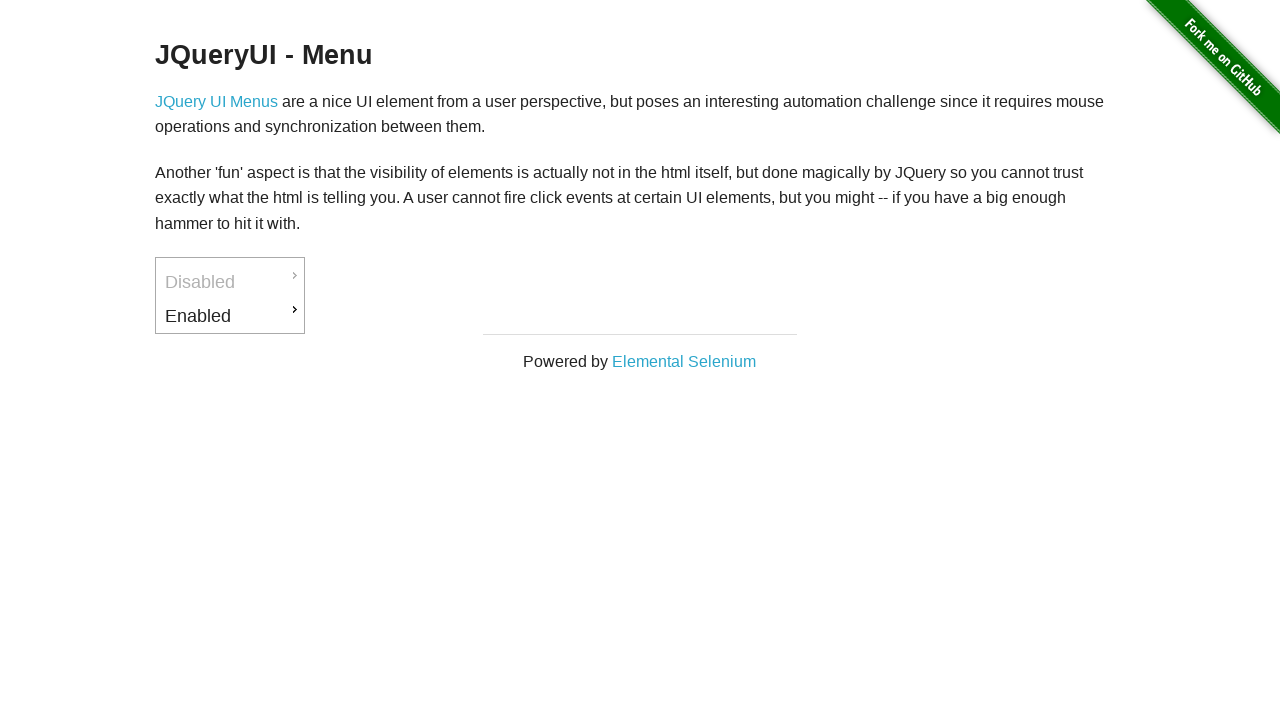

Located PDF menu item element
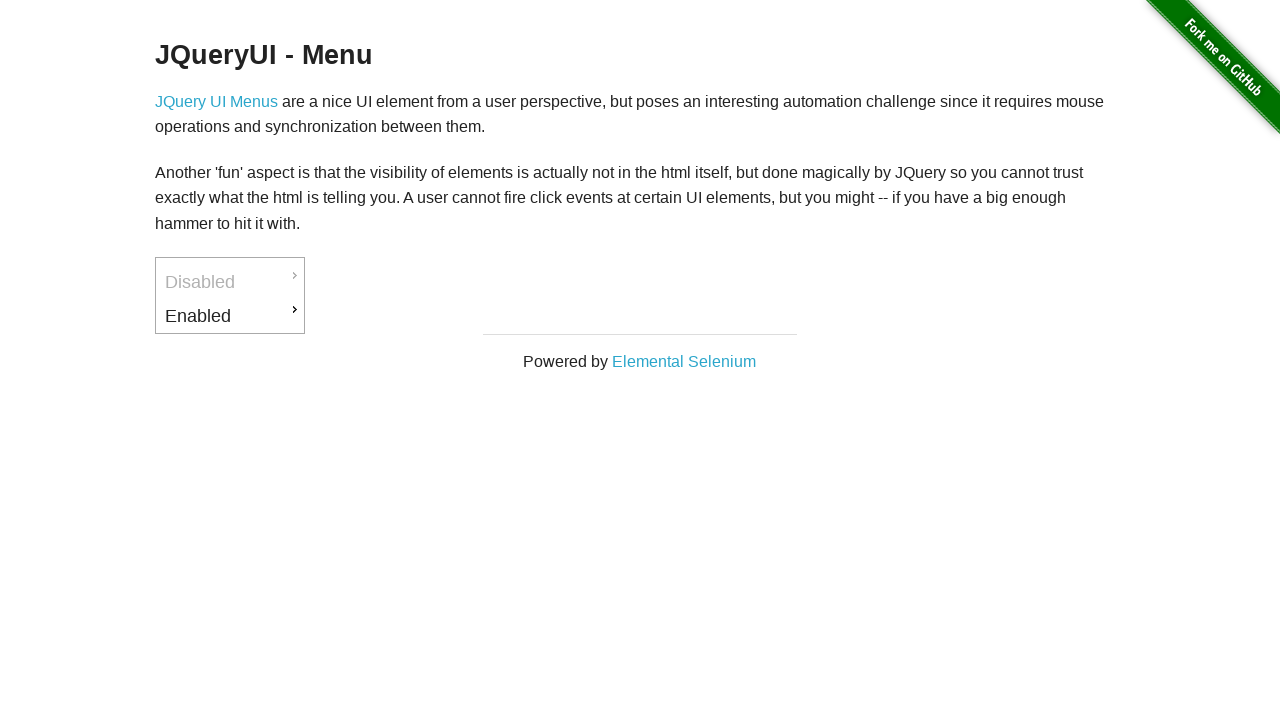

Clicked Enabled menu item to expand submenu at (230, 316) on xpath=//li[@id='ui-id-3']/a
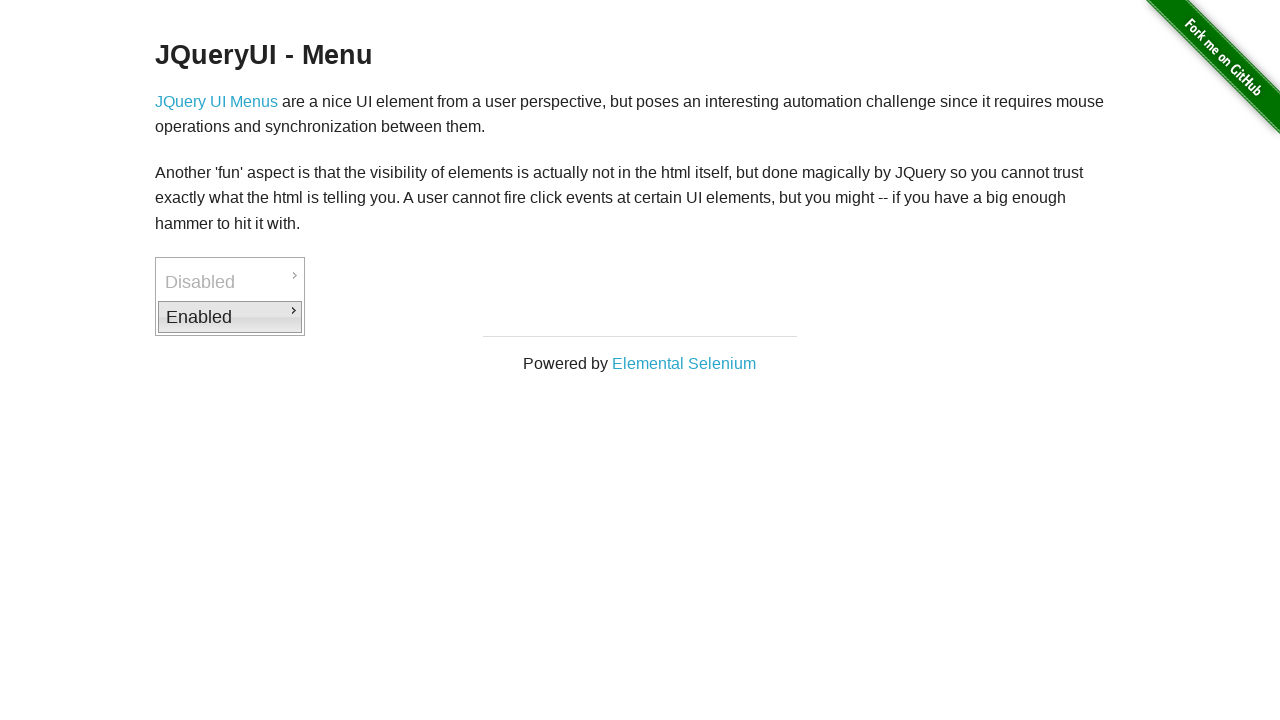

Downloads menu option became visible
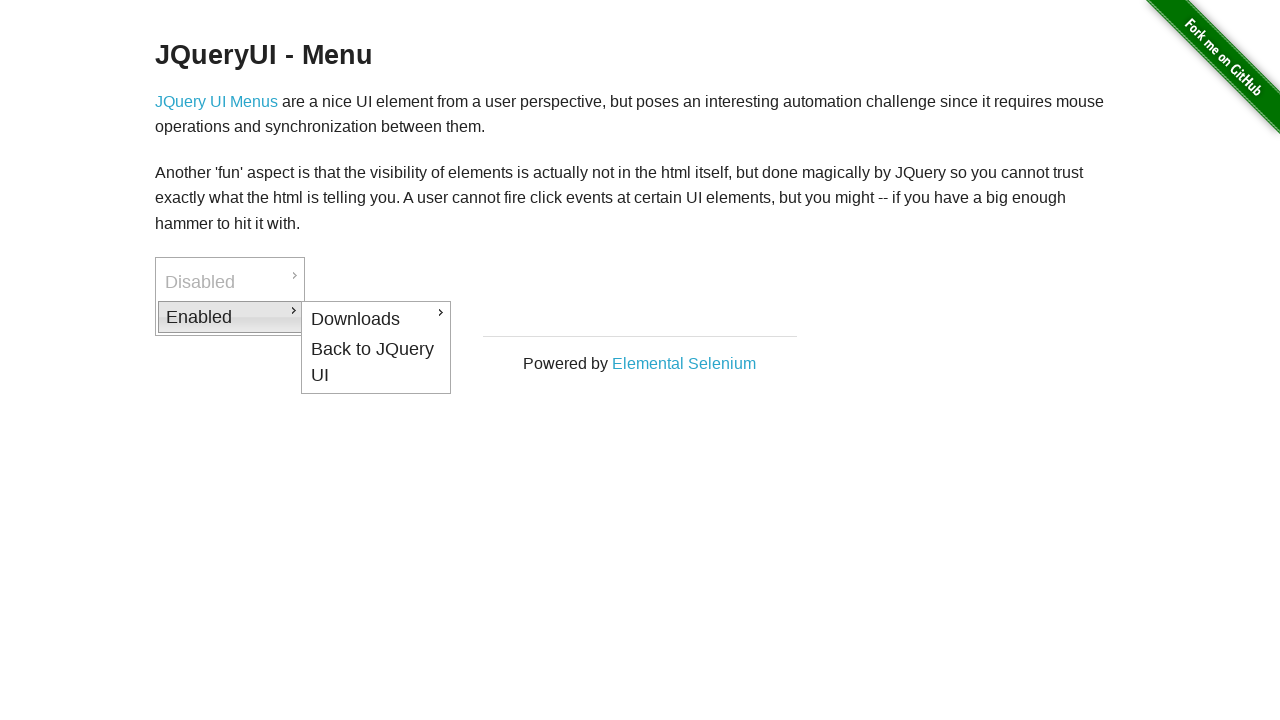

Clicked Downloads menu item at (376, 319) on xpath=//li[@id='ui-id-4']/a
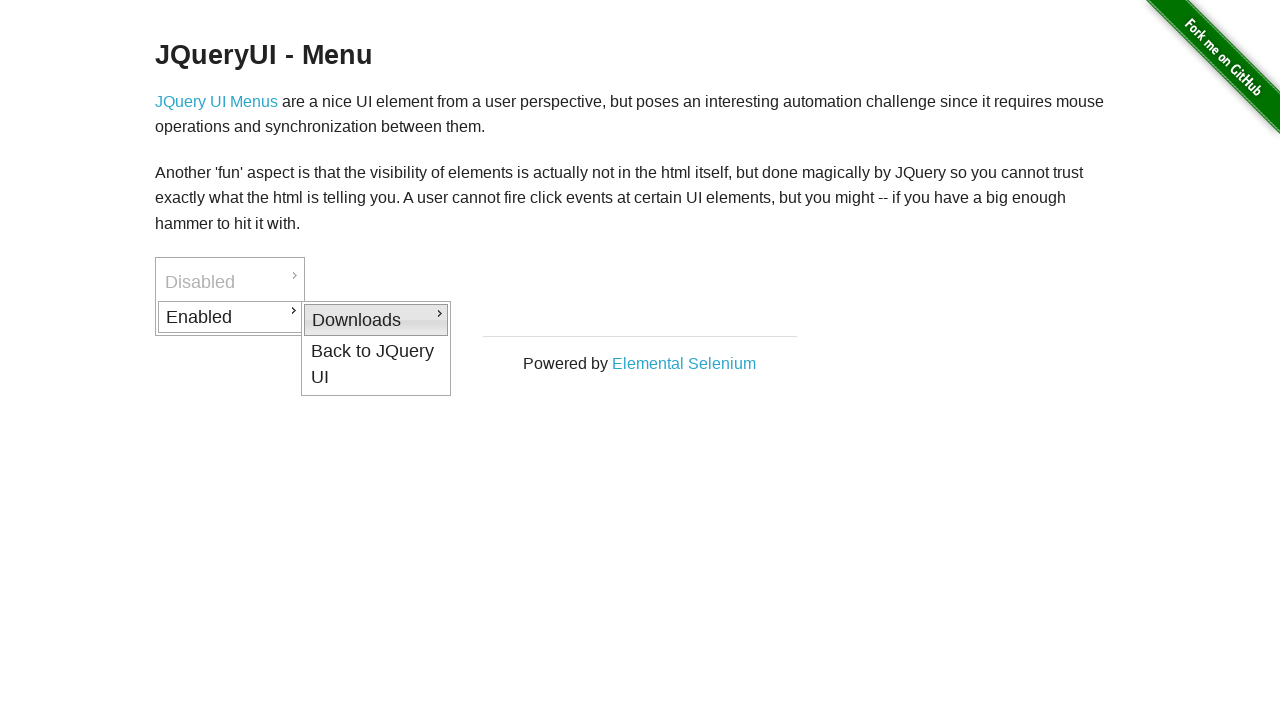

PDF menu option became visible
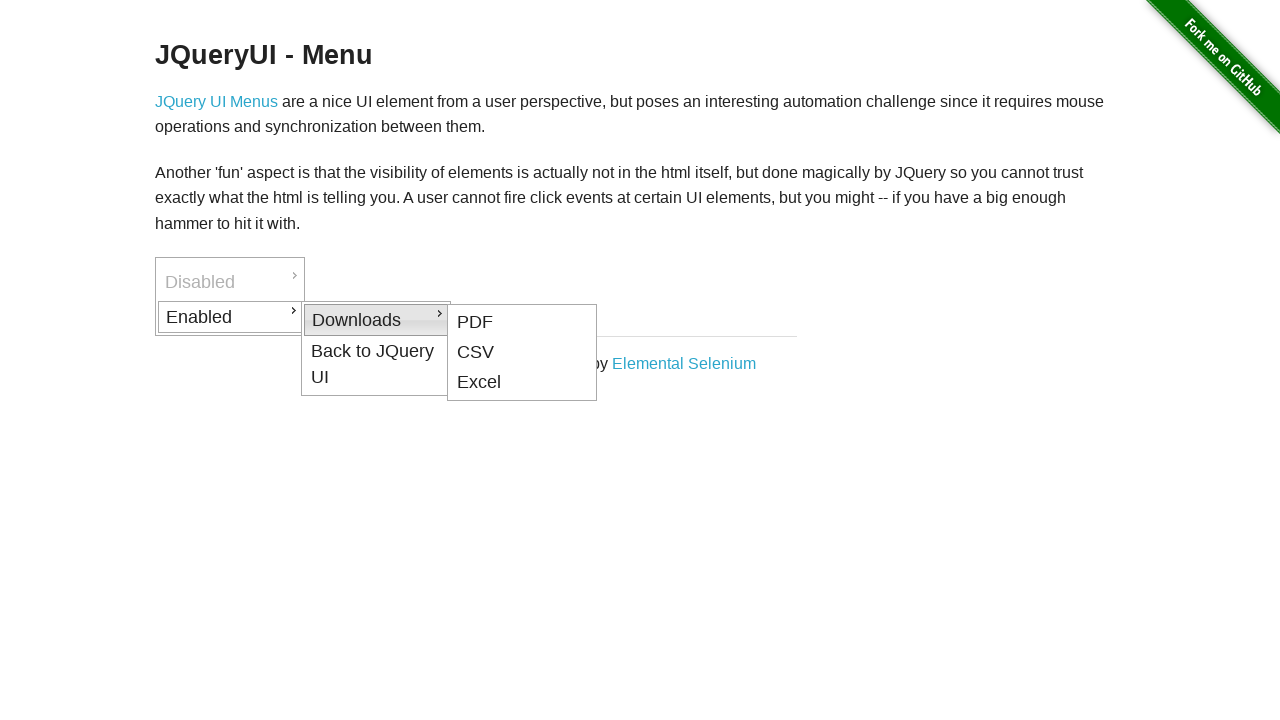

Clicked PDF menu item at (522, 322) on xpath=//li[@id='ui-id-5']/a
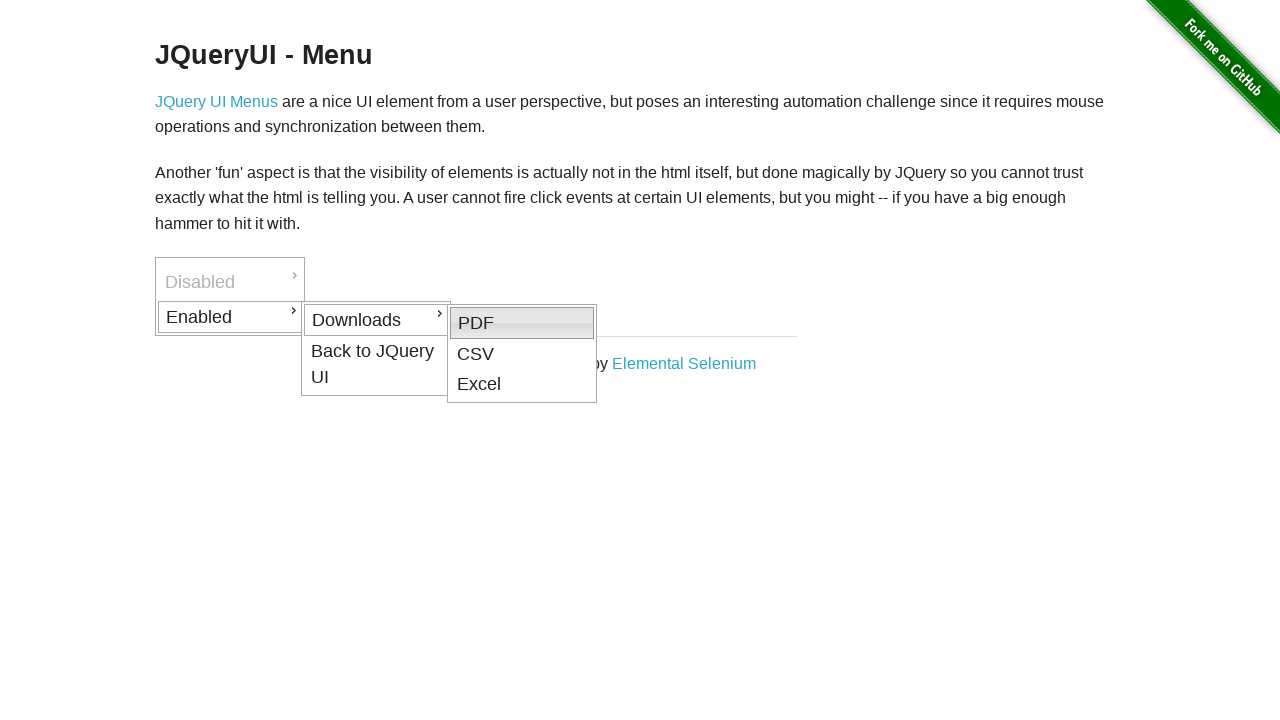

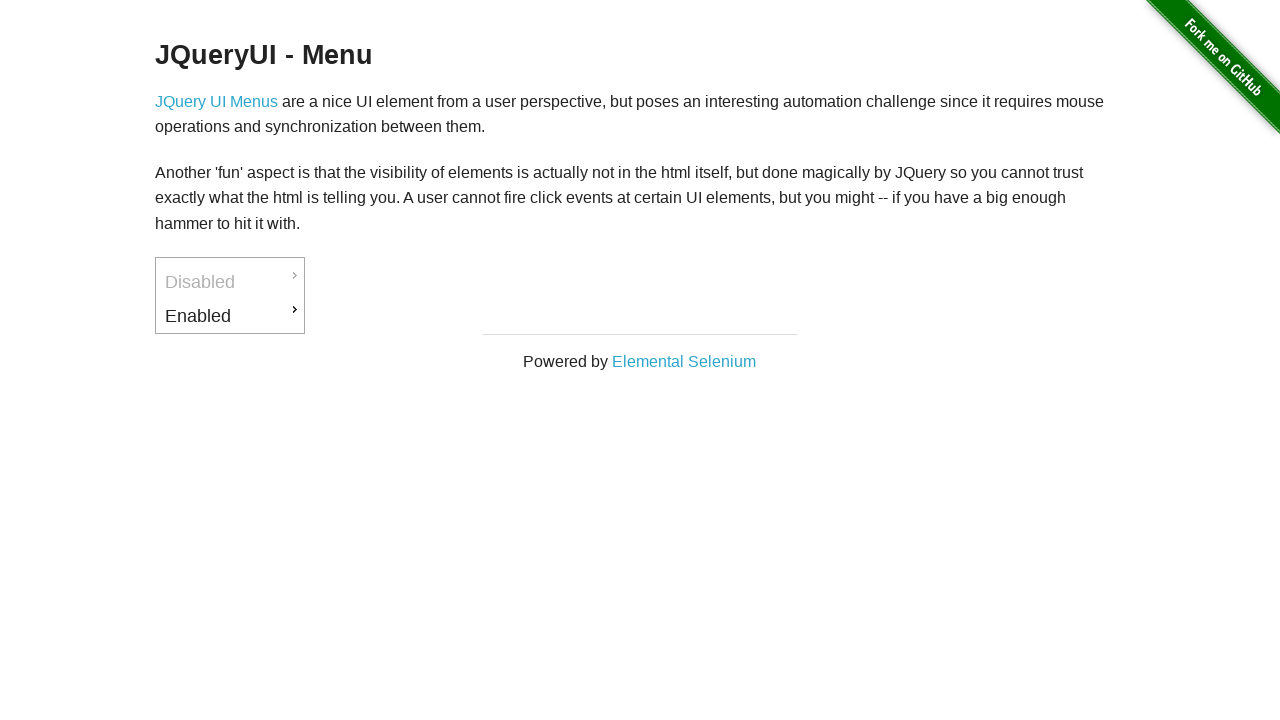